Basic browser automation test that navigates to YouTube homepage and verifies the page loads successfully

Starting URL: https://www.youtube.com/

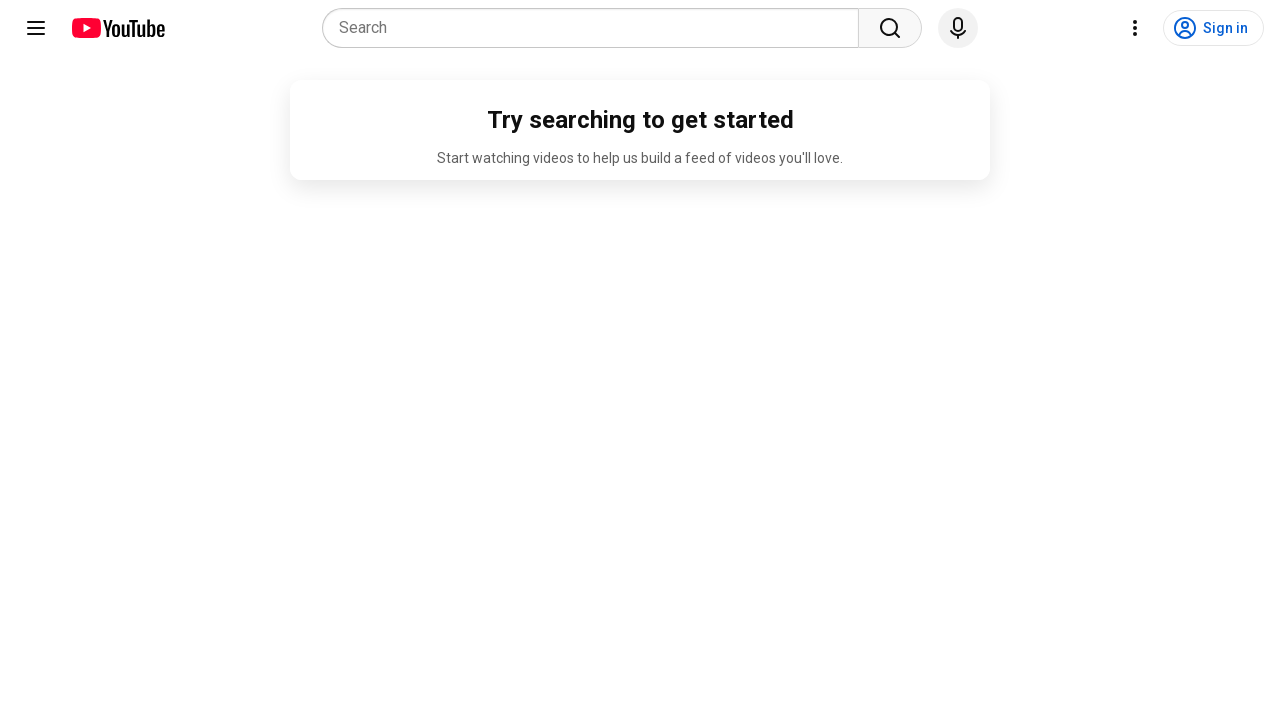

Navigated to YouTube homepage
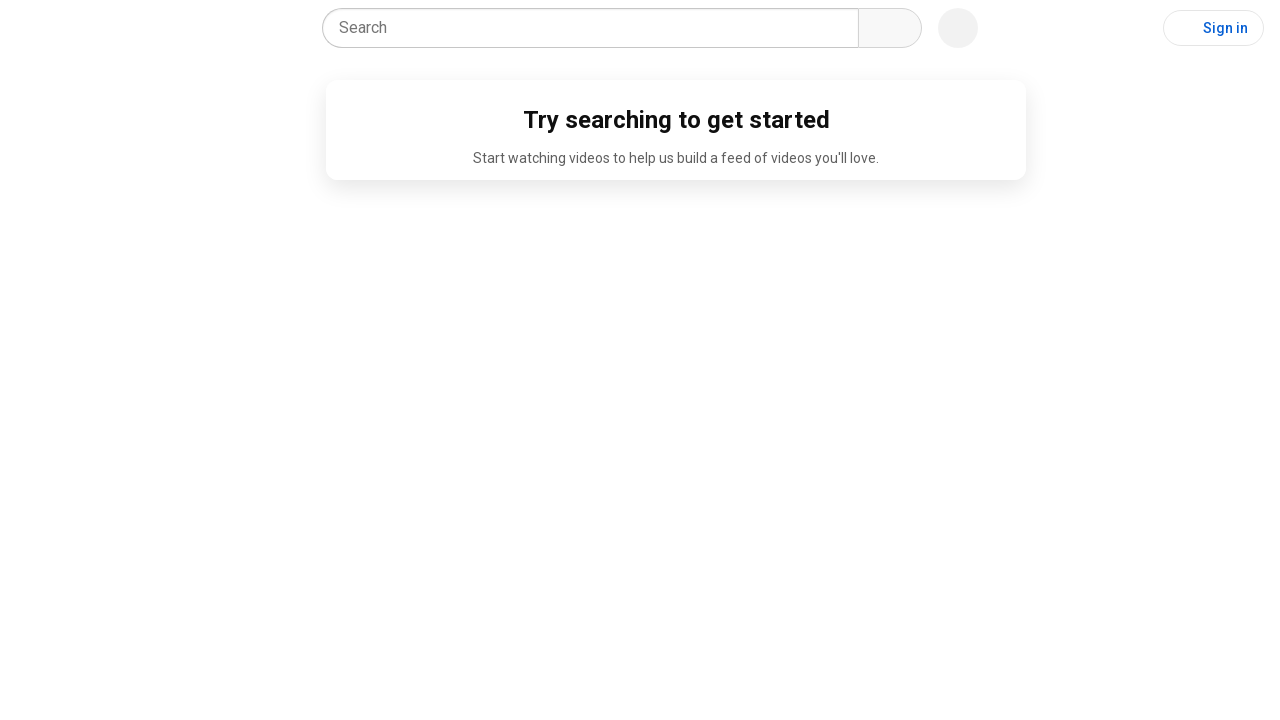

YouTube page loaded successfully - main content elements visible
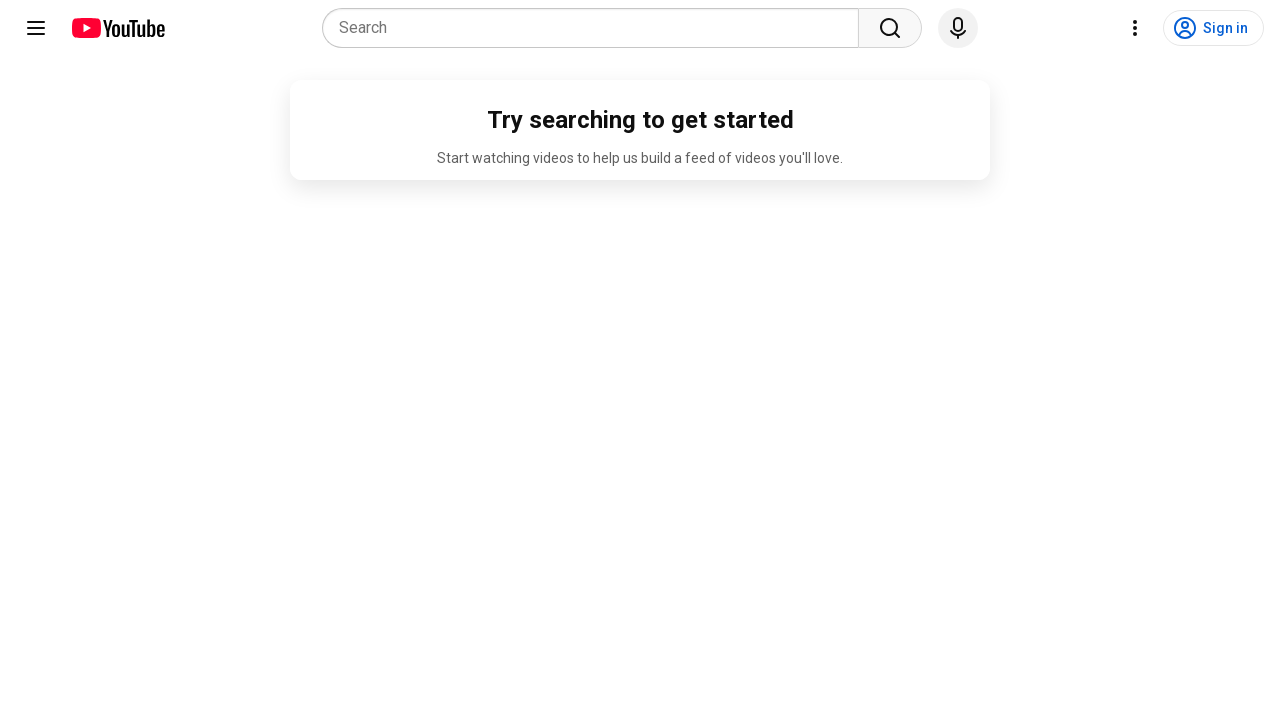

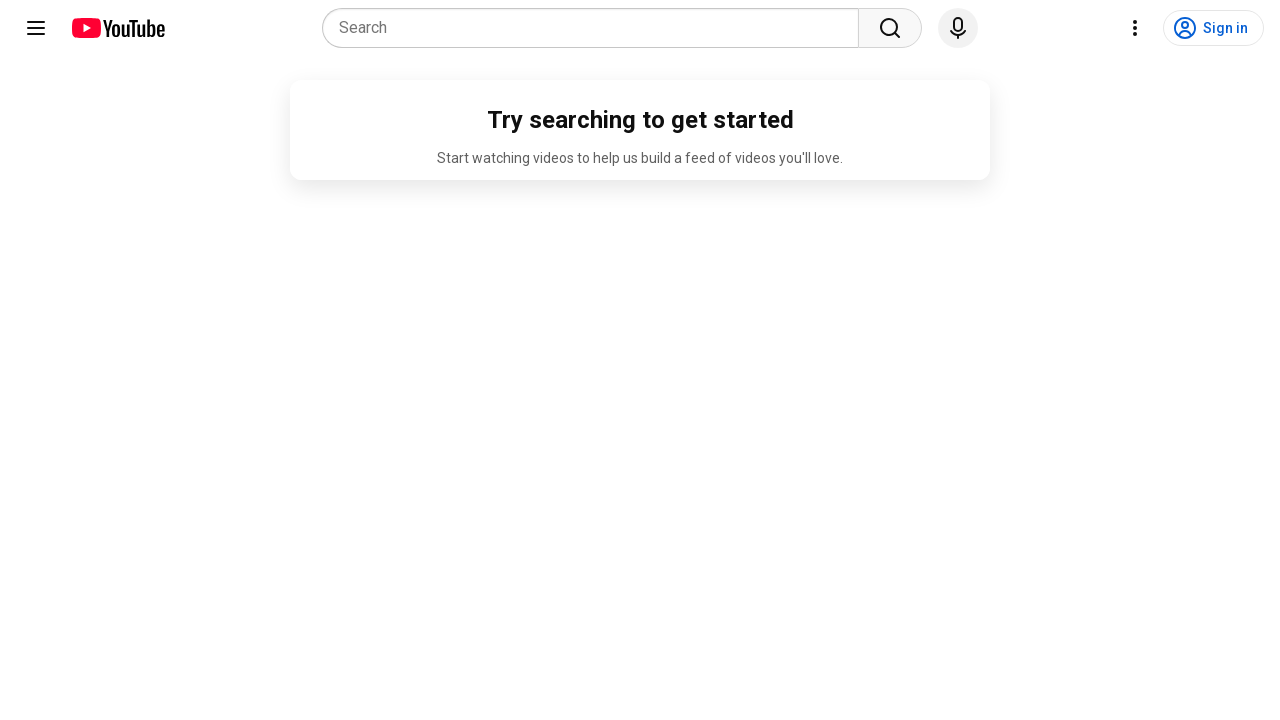